Tests the Bill From Address field input on an invoice creation page by entering an address and verifying it appears in the Live Preview section below the Invoice # title.

Starting URL: https://invoify.vercel.app/en

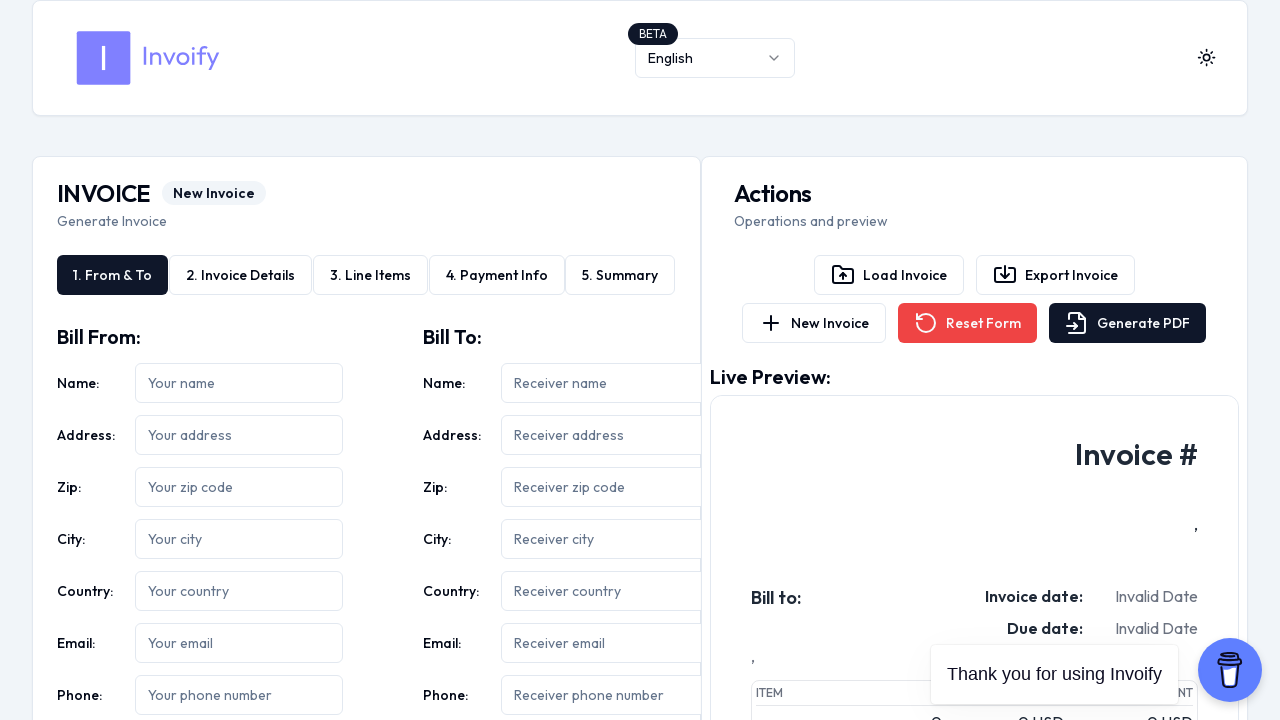

Clicked on the 'Your address' field in the Bill From section at (239, 435) on internal:attr=[placeholder="Your address"i]
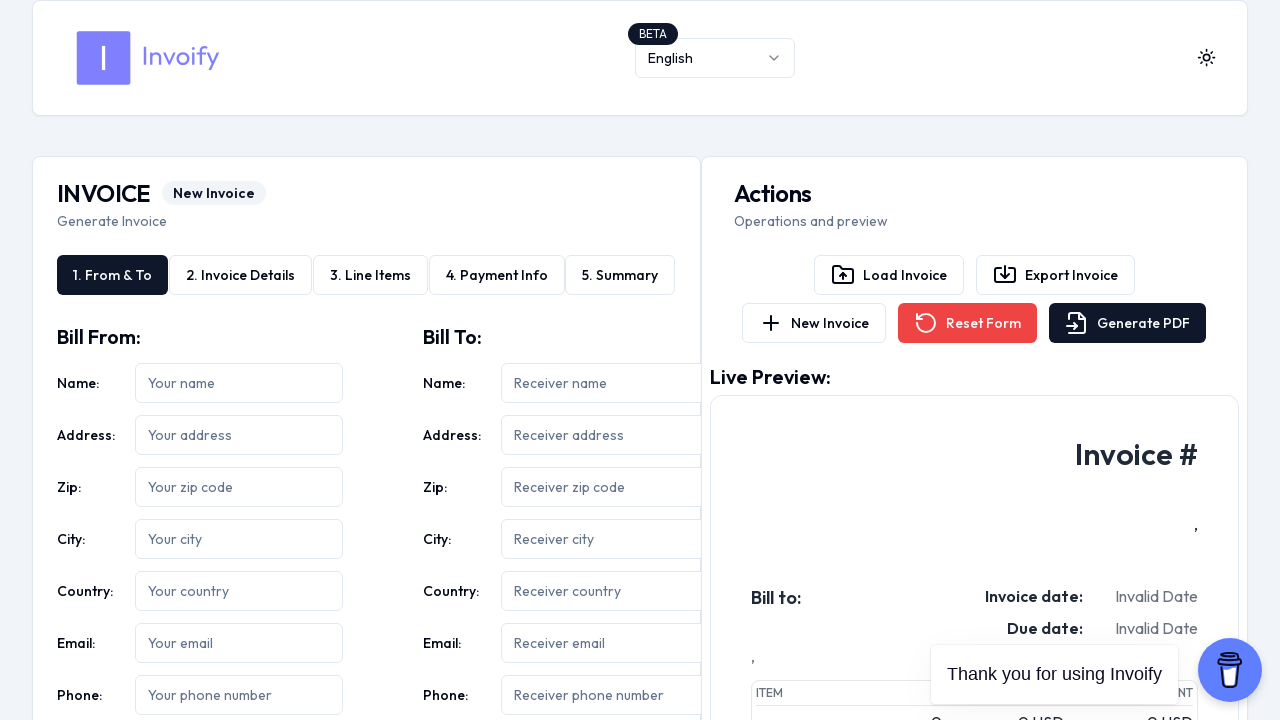

Filled the address field with 'street 123' on internal:attr=[placeholder="Your address"i]
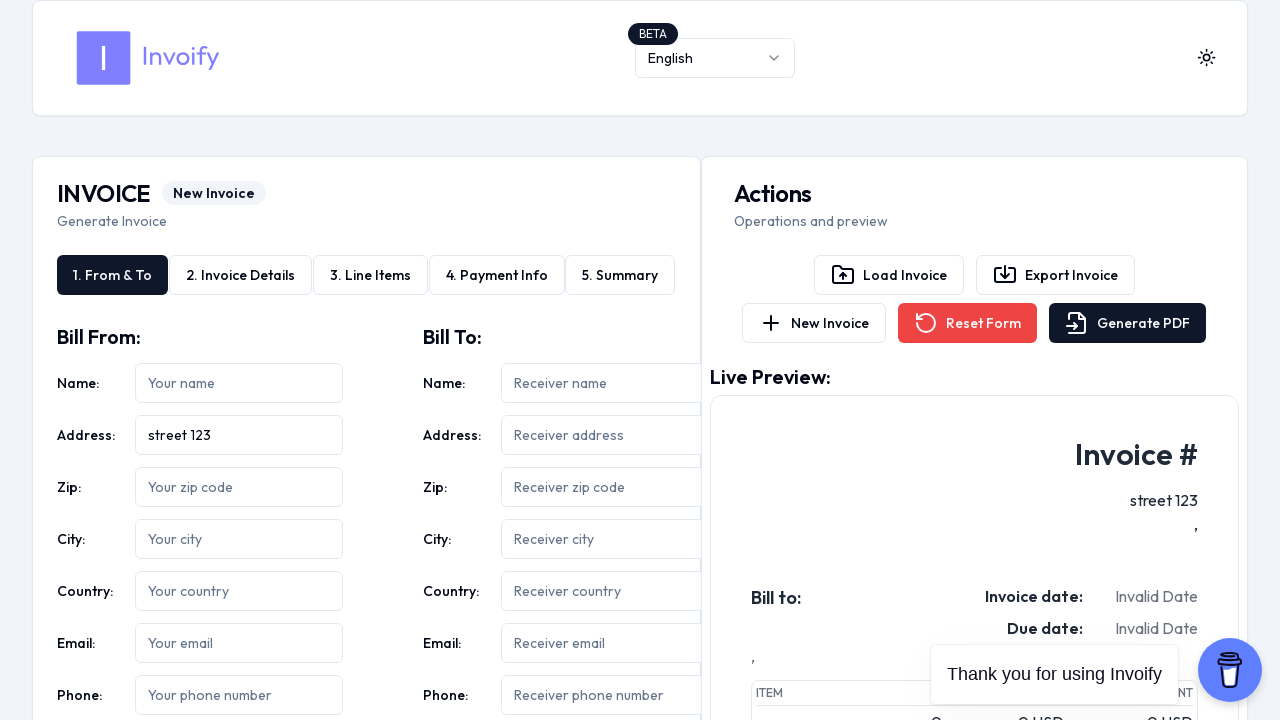

Verified that 'street 123' appears in the Live Preview section below the Invoice # title
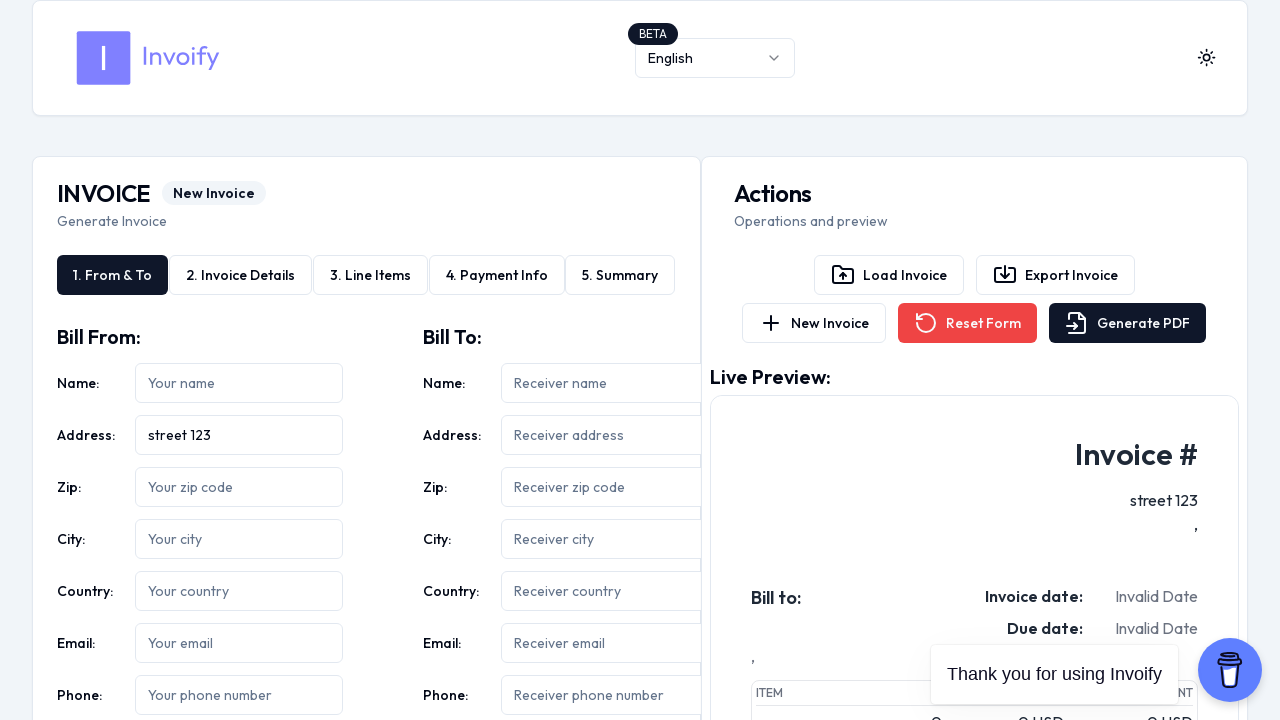

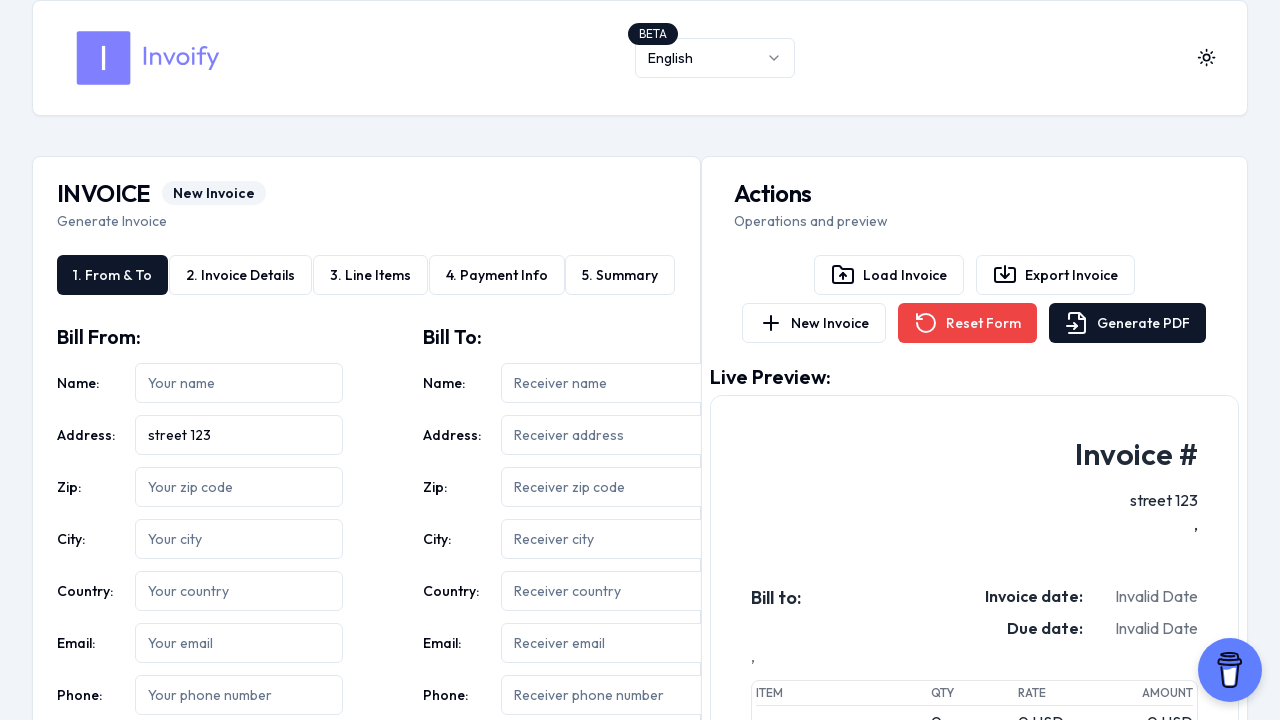